Tests a text box form by filling in full name, email, current address, and permanent address fields, then submitting the form

Starting URL: https://demoqa.com/text-box

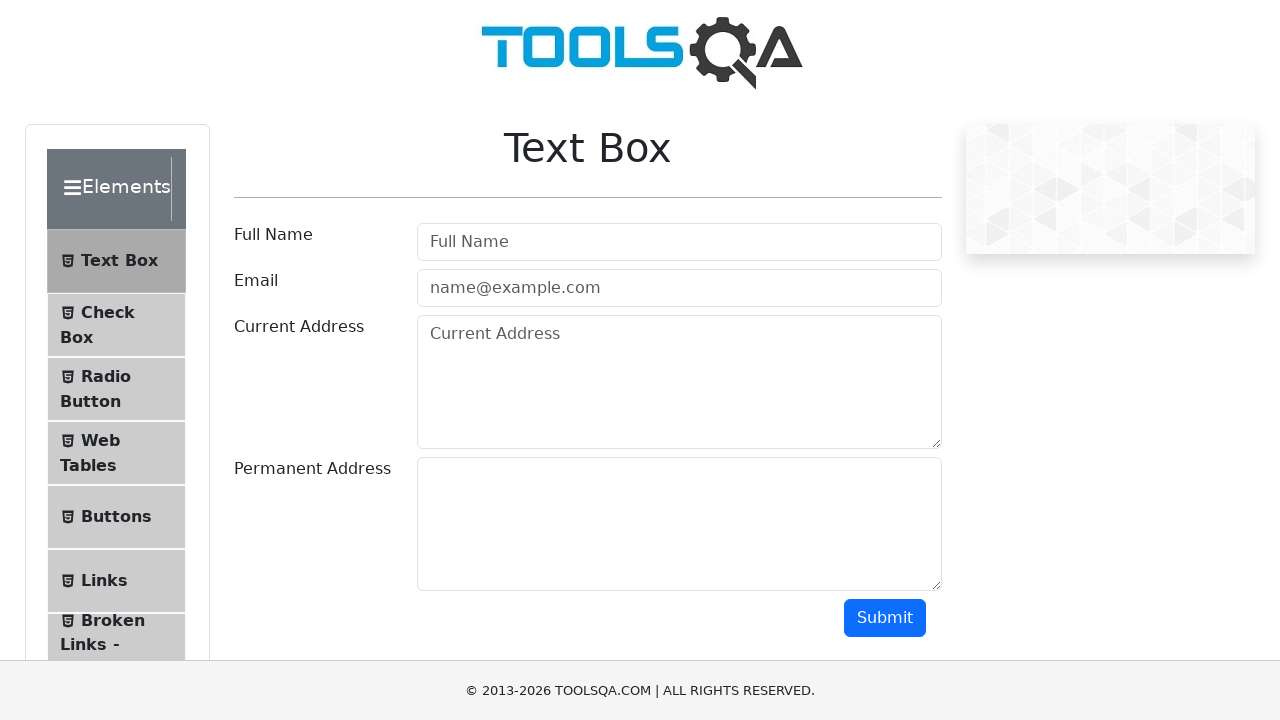

Filled full name field with 'Vas Kor' on //input[@placeholder="Full Name"]
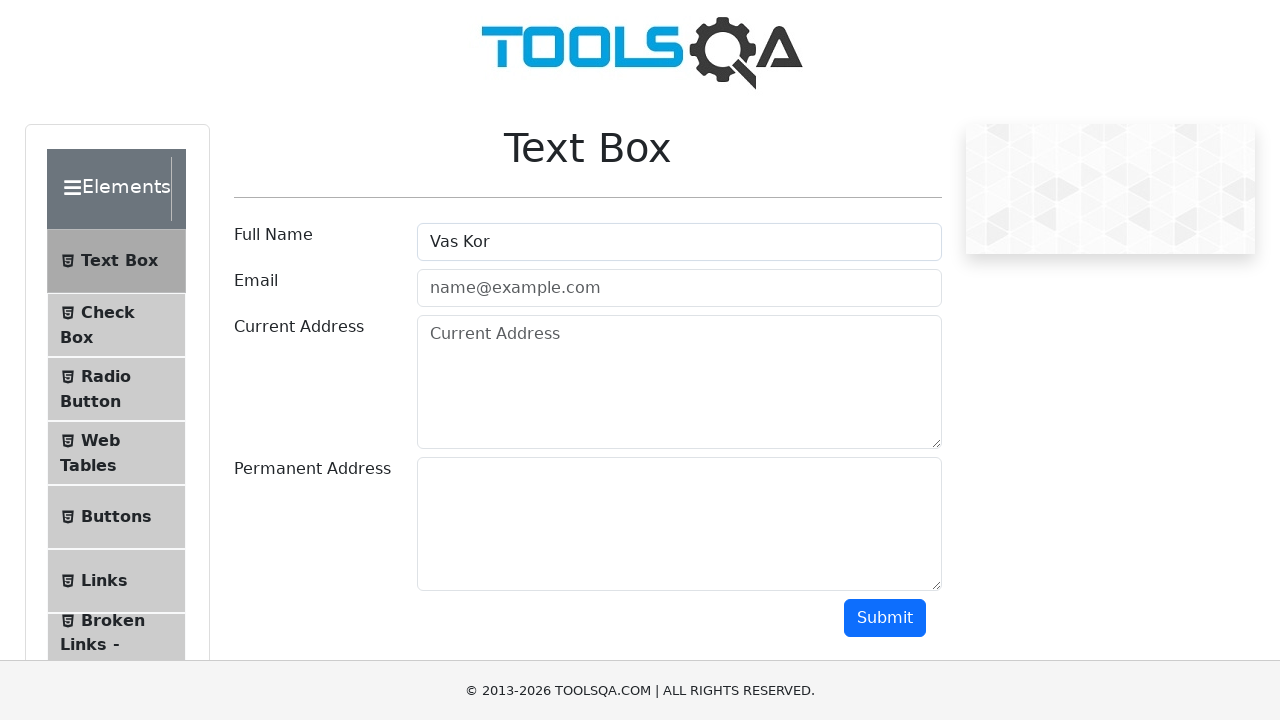

Filled email field with 'gamma_h8@bk.ru' on //input[@placeholder="name@example.com"]
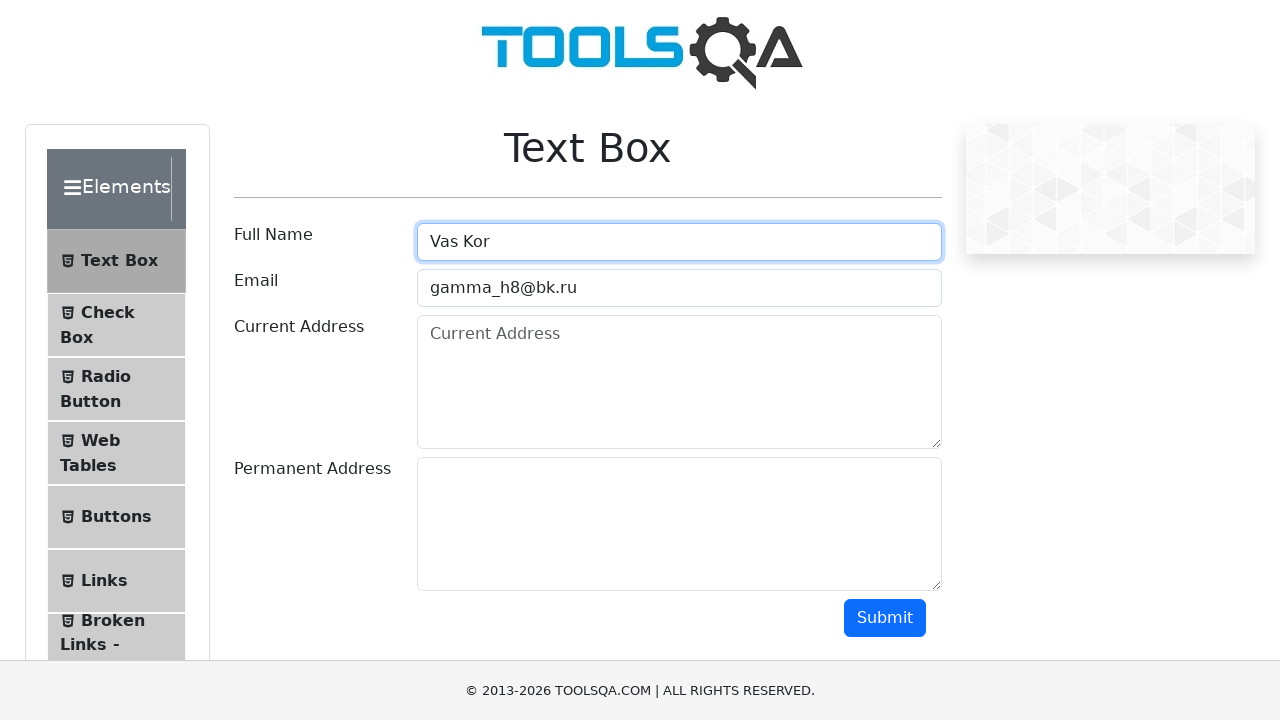

Filled current address field with '123\n321' on //textarea[@placeholder="Current Address"]
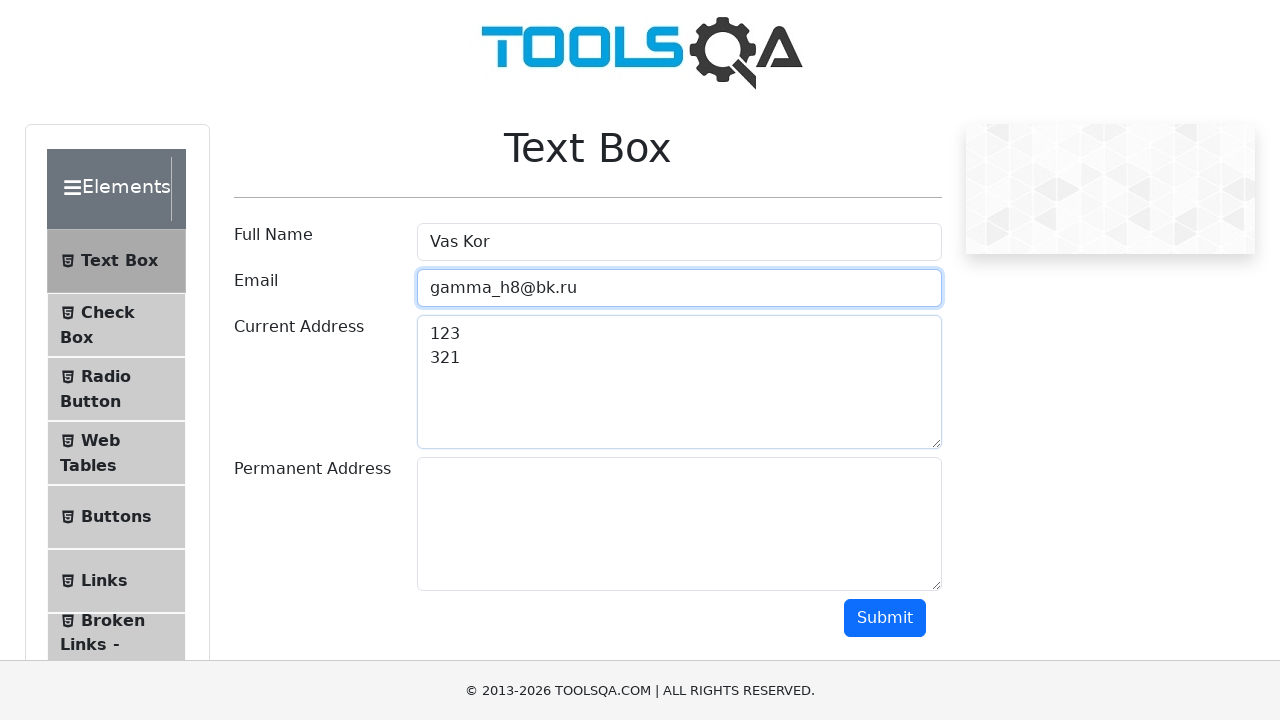

Filled permanent address field with '31\n345' on //*[@id="permanentAddress"]
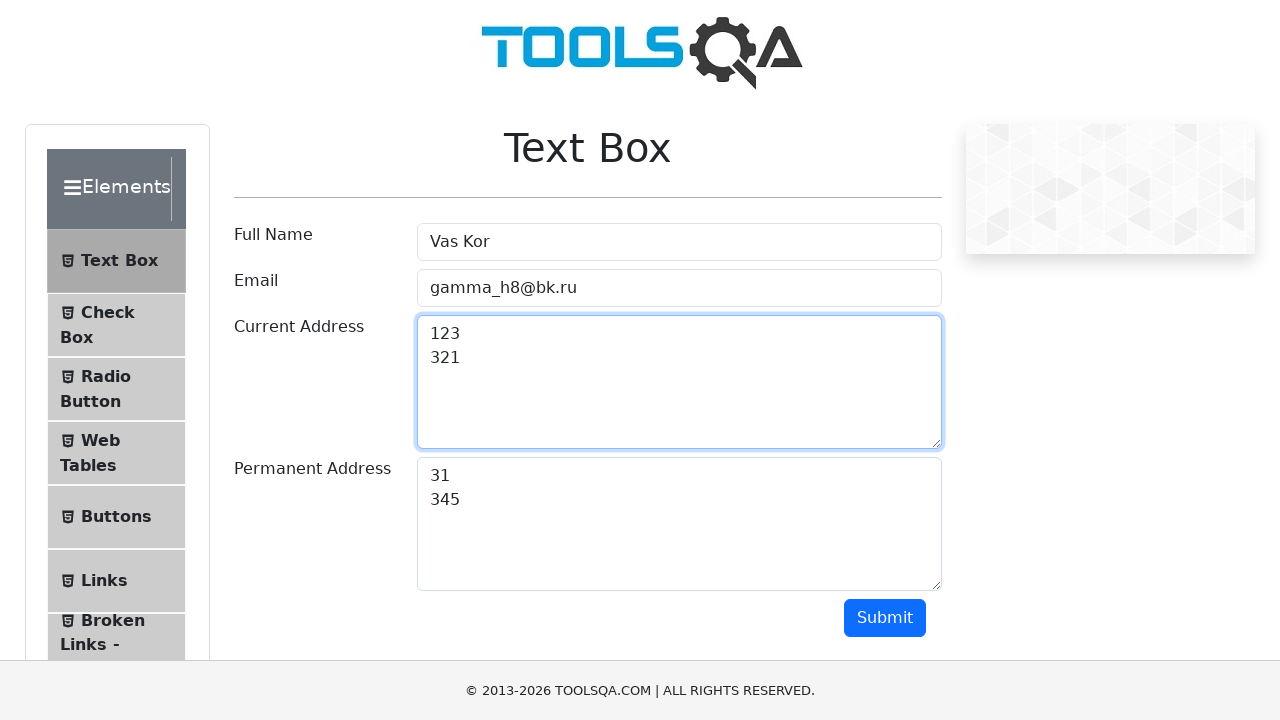

Scrolled to bottom of page to reveal submit button
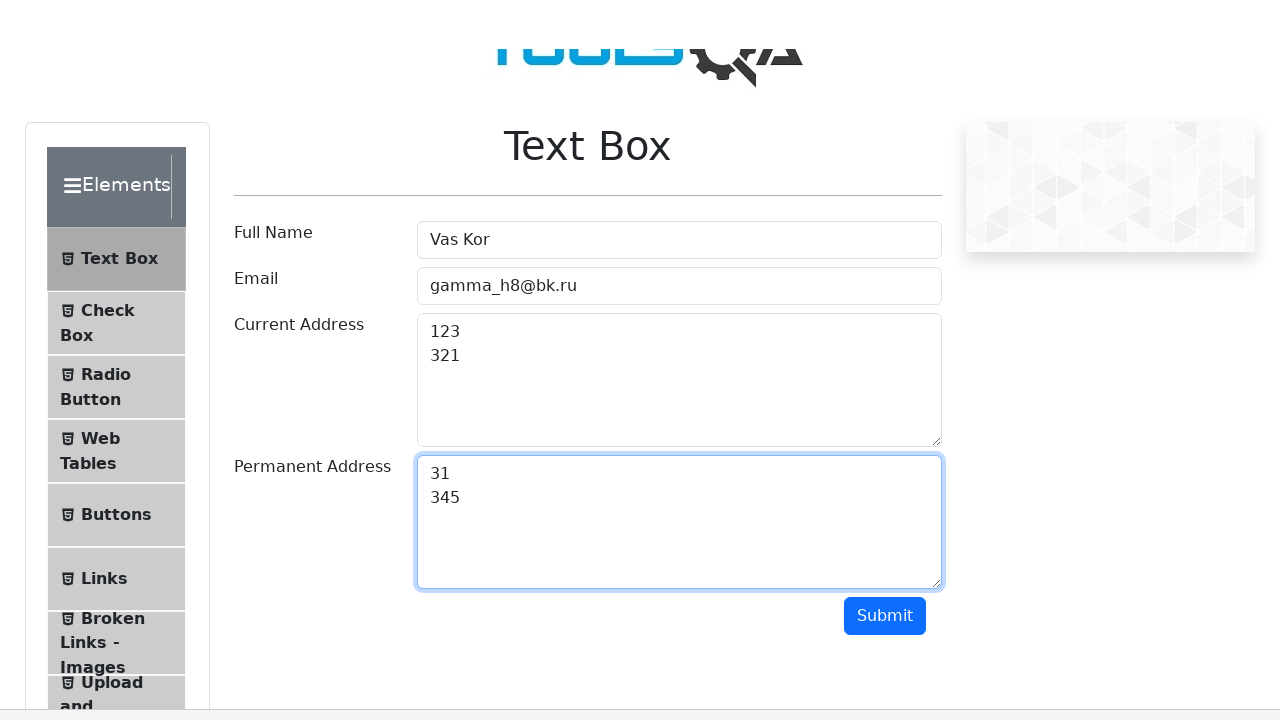

Clicked submit button to submit the form at (885, 19) on xpath=//*[@id="submit"]
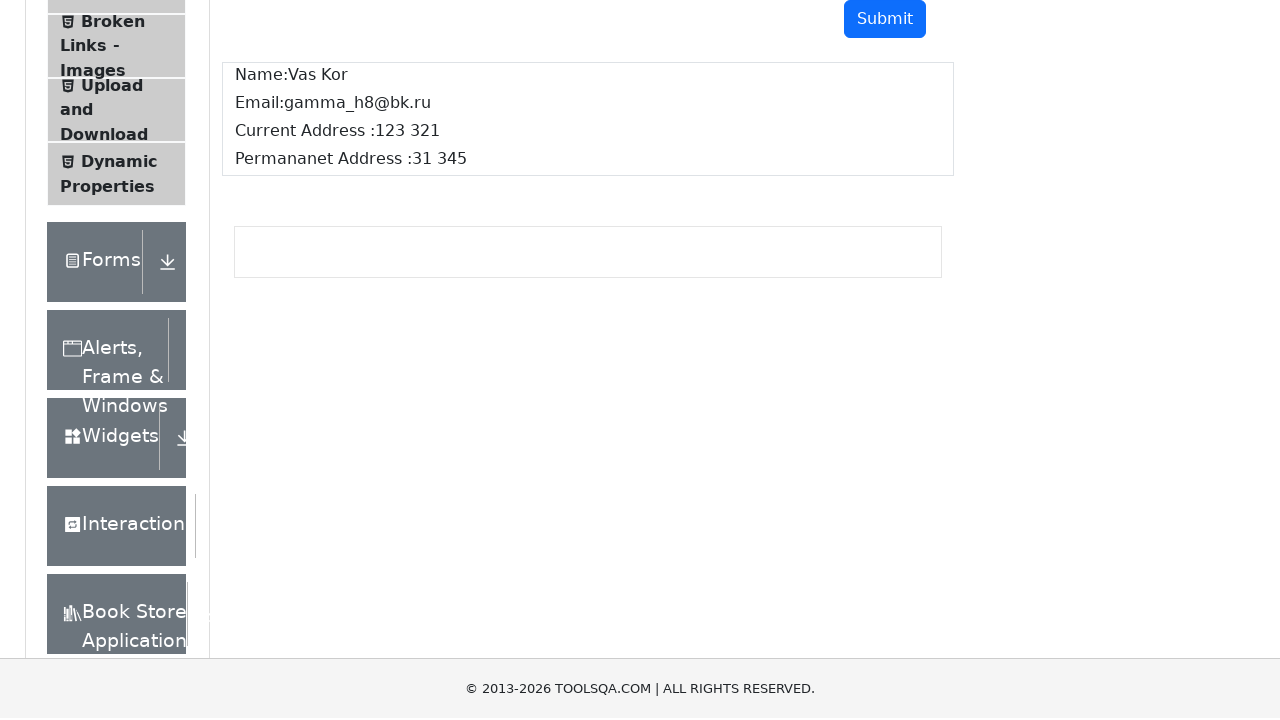

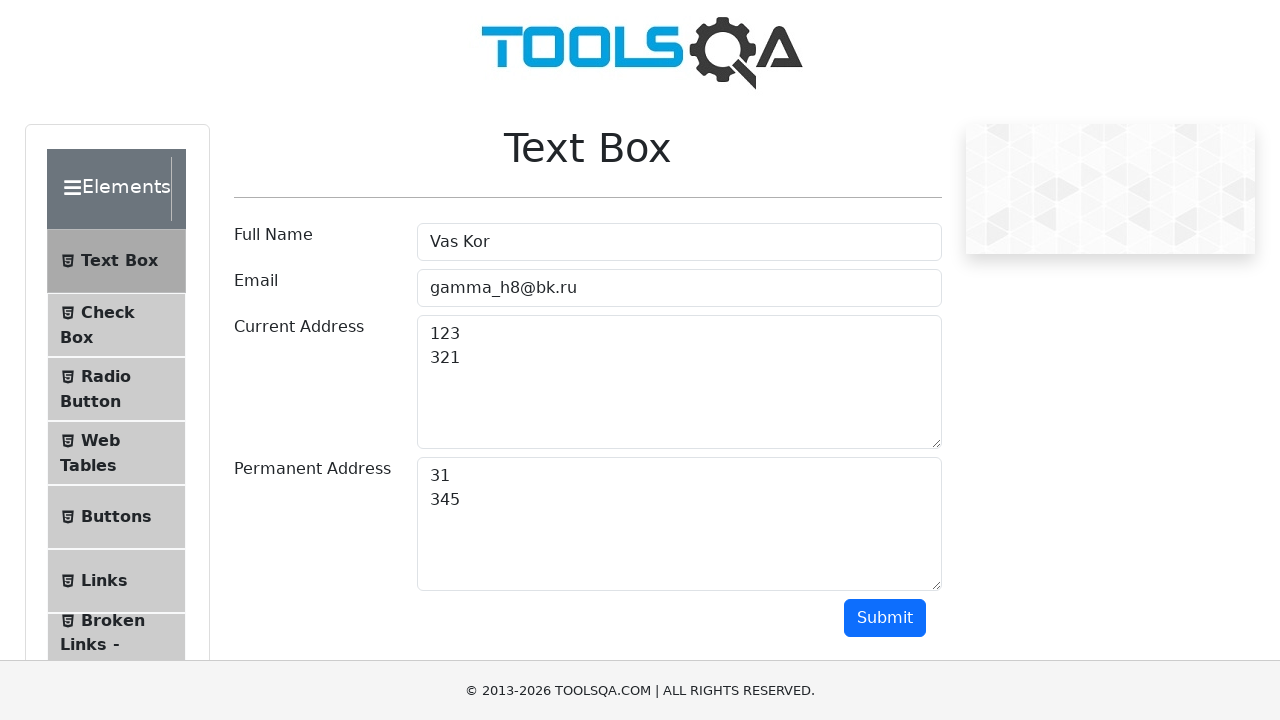